Tests hover functionality by navigating to the hovers page and hovering over figures to reveal captions.

Starting URL: https://the-internet.herokuapp.com/

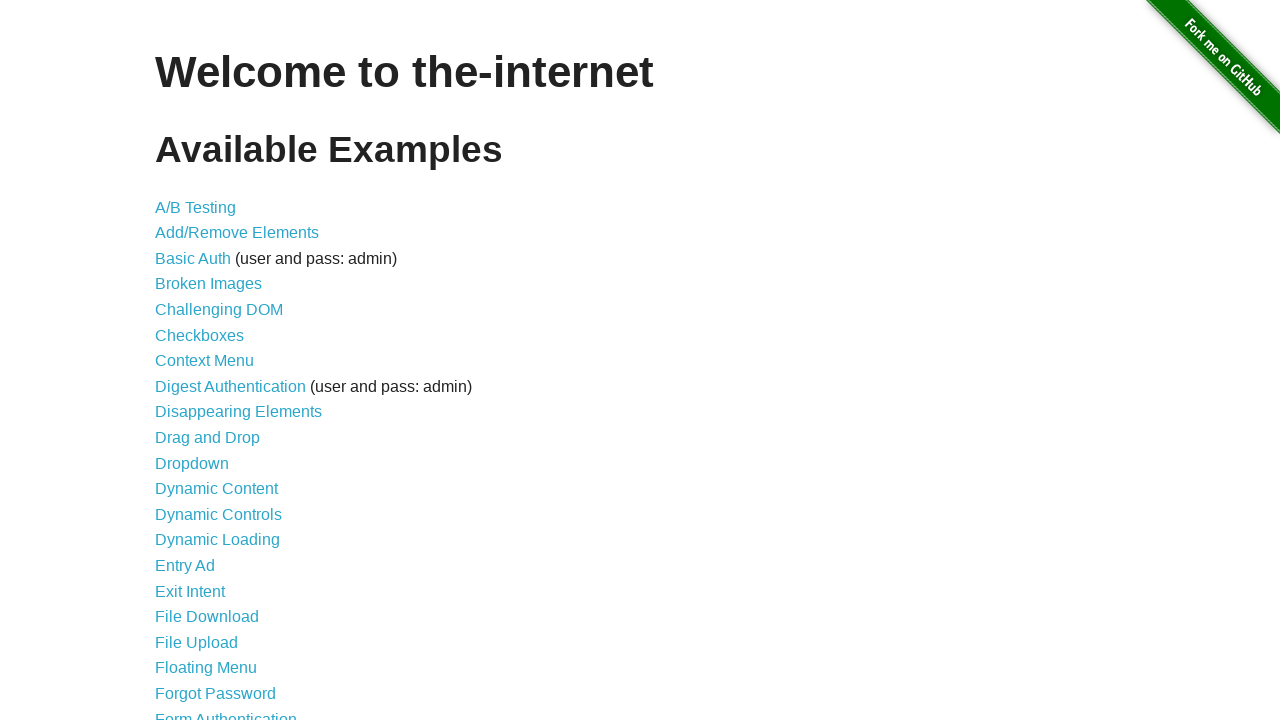

Clicked on Hovers link to navigate to hovers page at (180, 360) on a[href='/hovers']
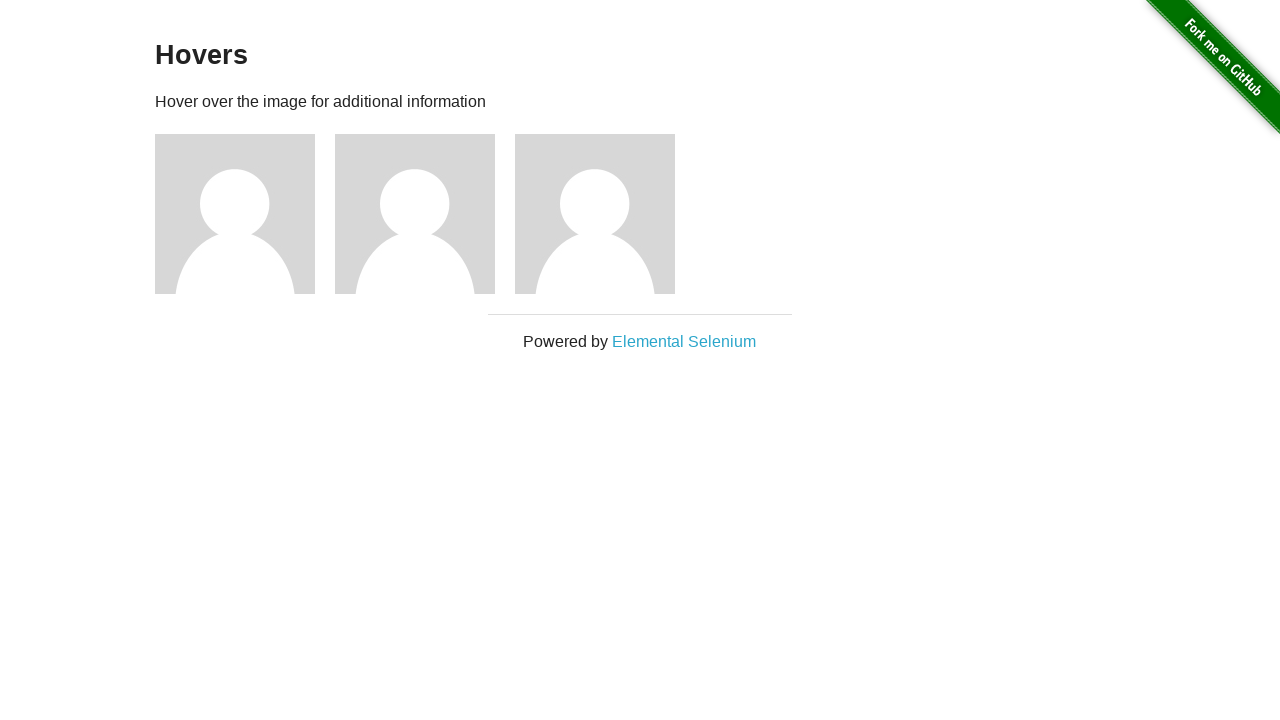

Figures loaded on the hovers page
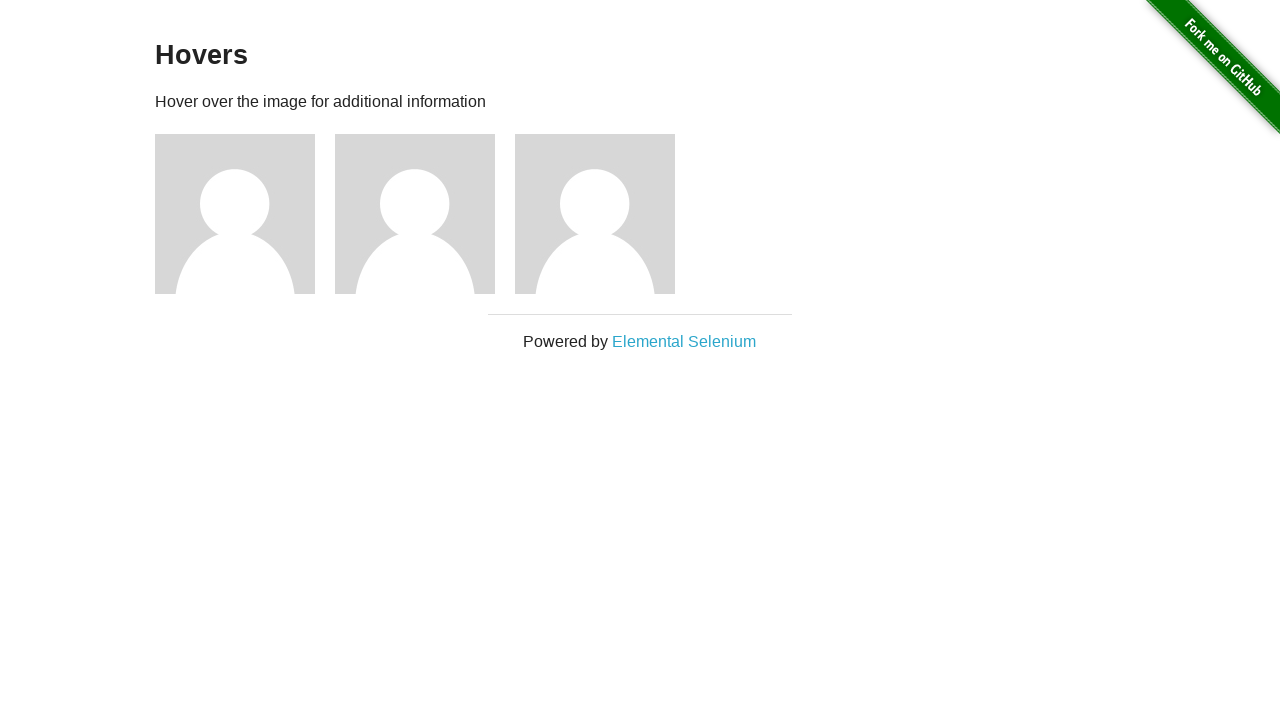

Hovered over the first figure at (245, 214) on .figure >> nth=0
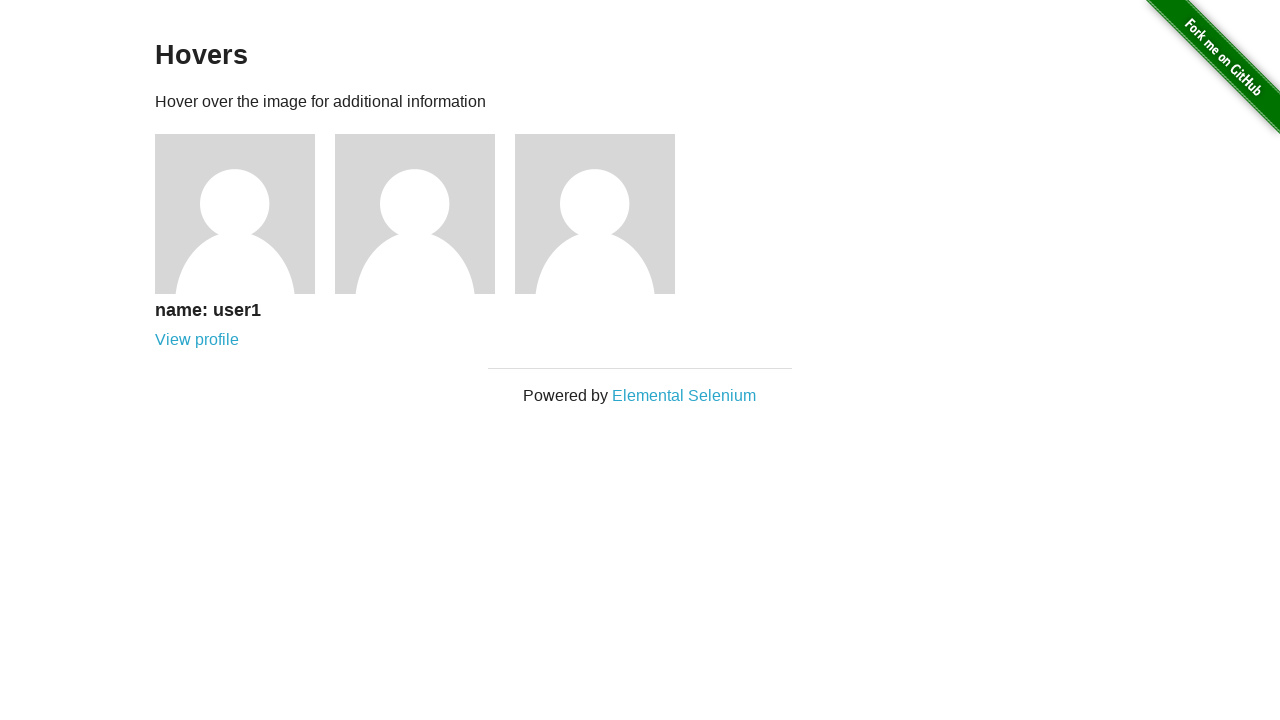

Caption appeared after hovering over the figure
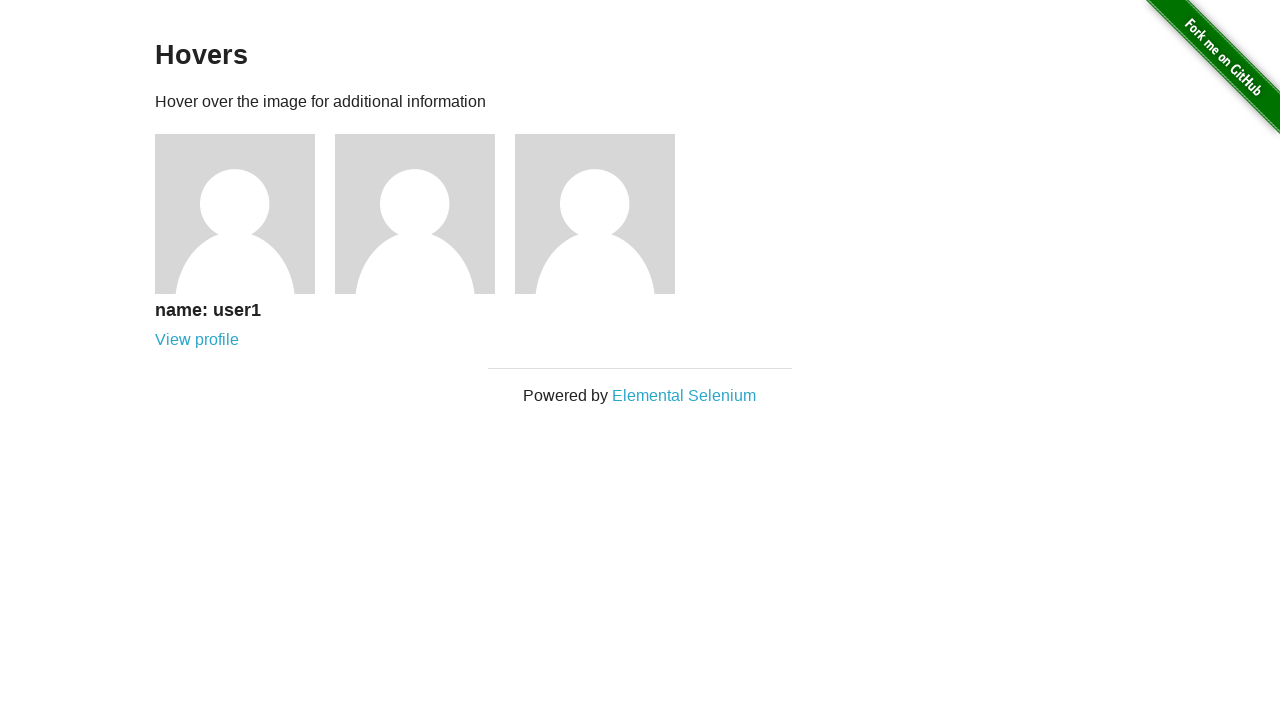

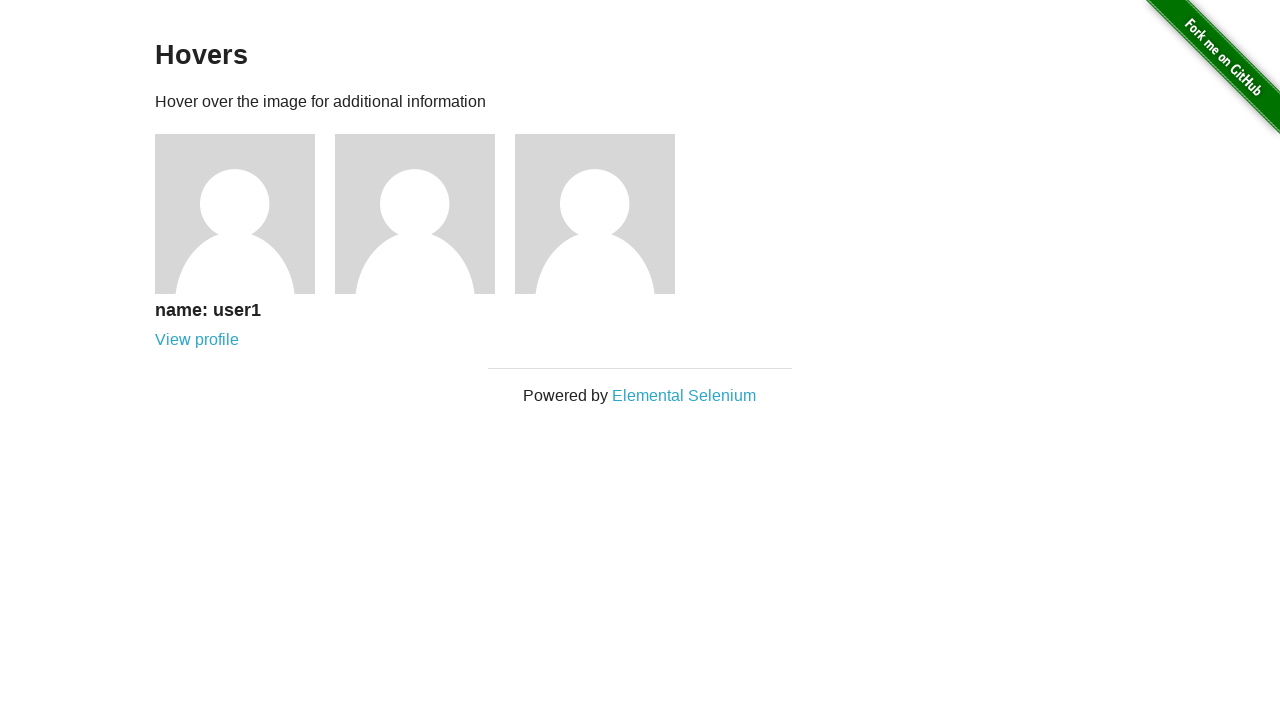